Tests a sample todo app by clicking on the first two todo items to mark them complete, adding a new item to the list, and verifying the new item appears correctly.

Starting URL: https://lambdatest.github.io/sample-todo-app/

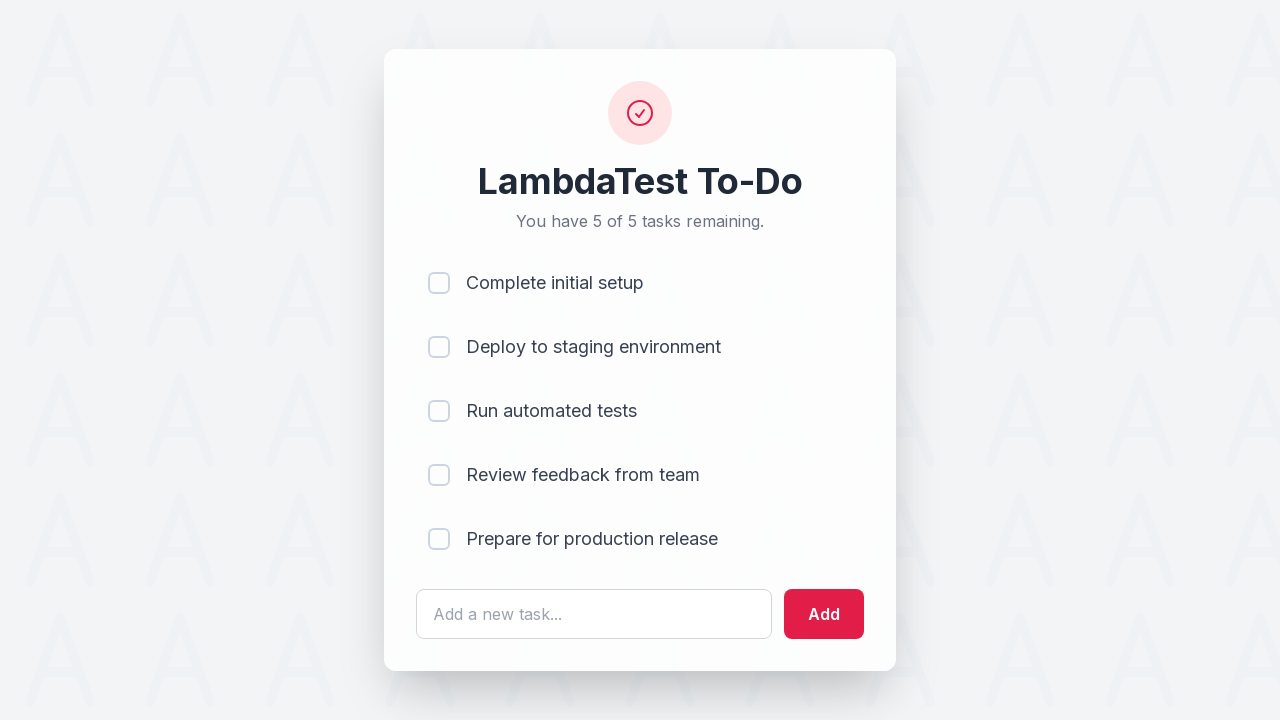

Clicked first todo item to mark as complete at (439, 283) on input[name='li1']
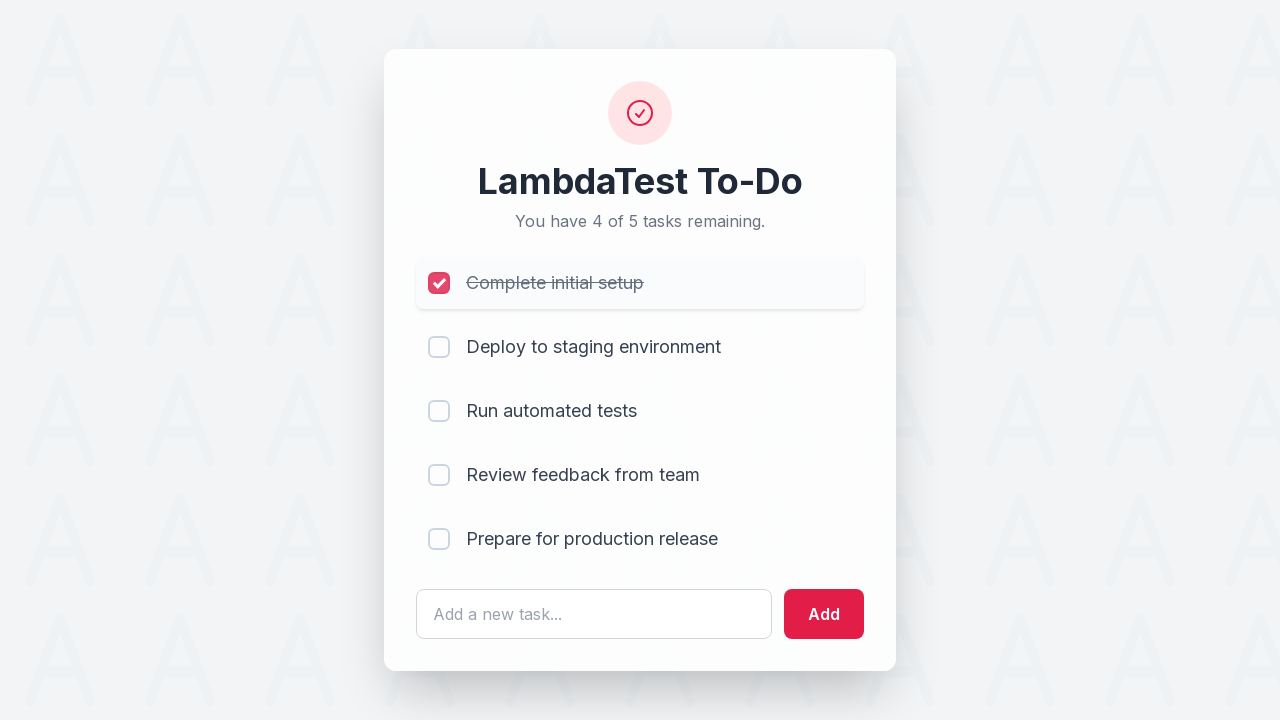

Clicked second todo item to mark as complete at (439, 347) on input[name='li2']
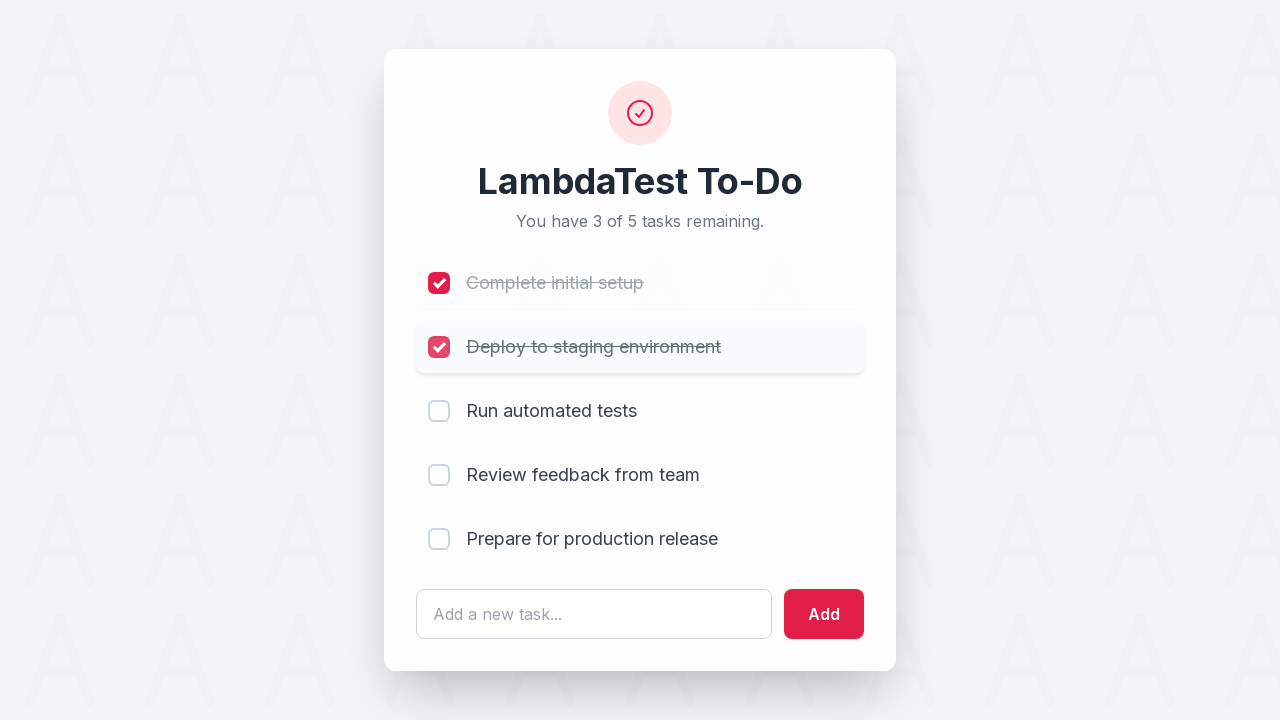

Cleared the todo input field on #sampletodotext
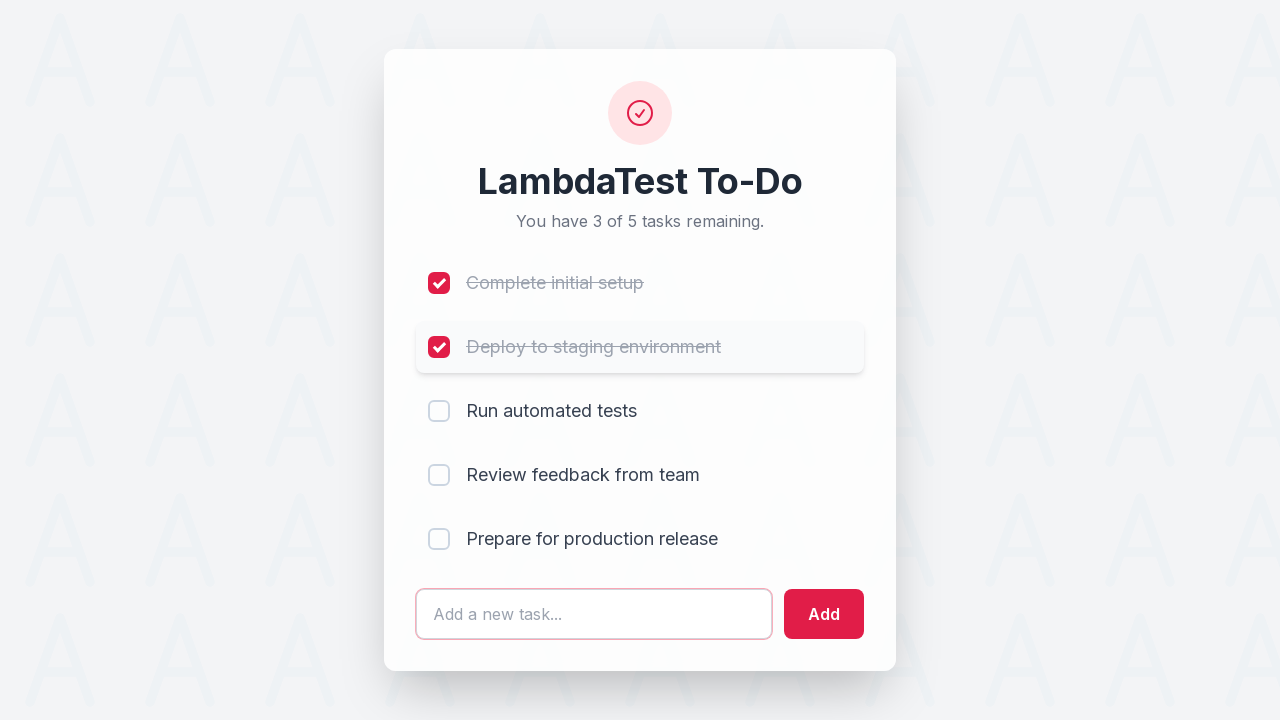

Entered new todo item text: 'Yey, Let's add it to list' on #sampletodotext
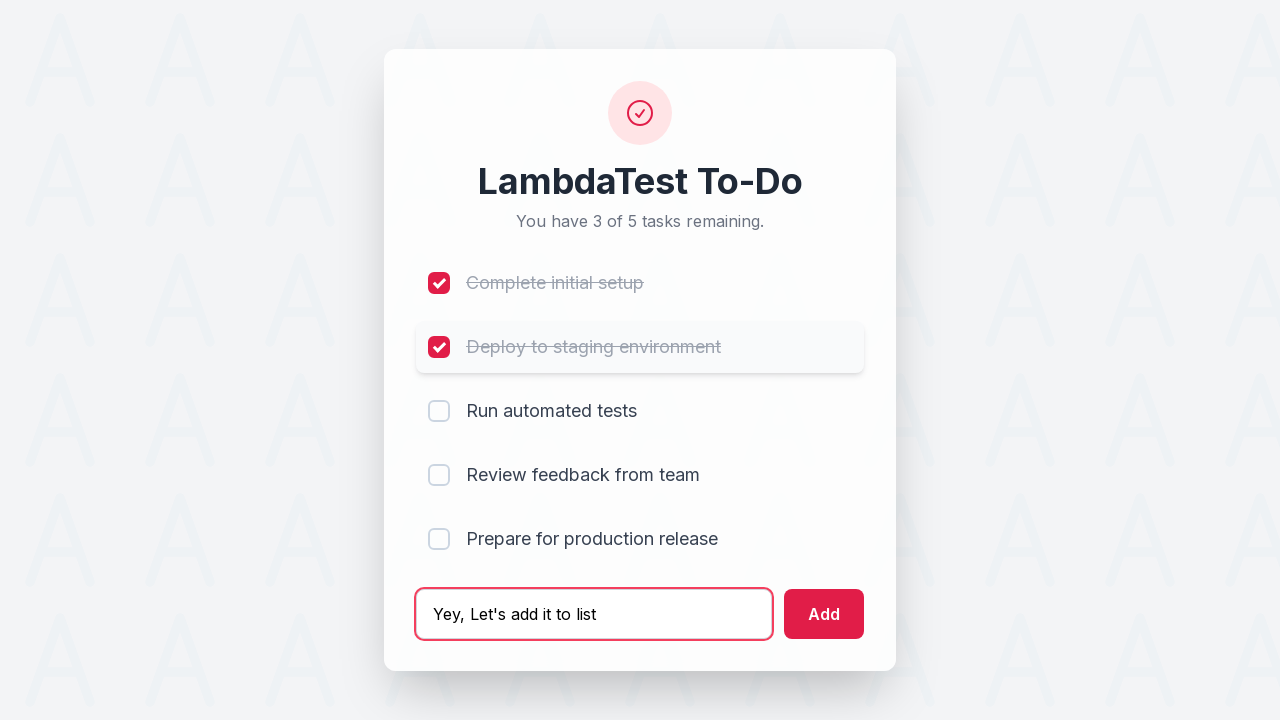

Clicked add button to create new todo item at (824, 614) on #addbutton
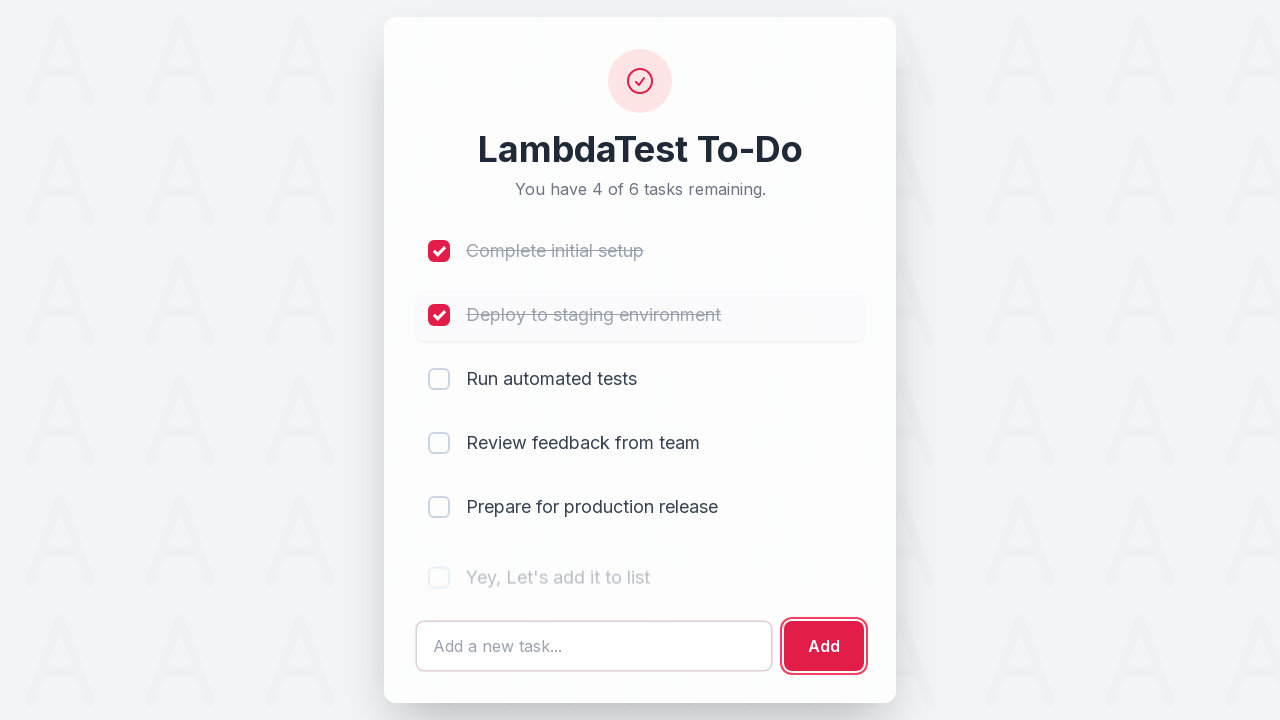

Retrieved text content of newly added todo item
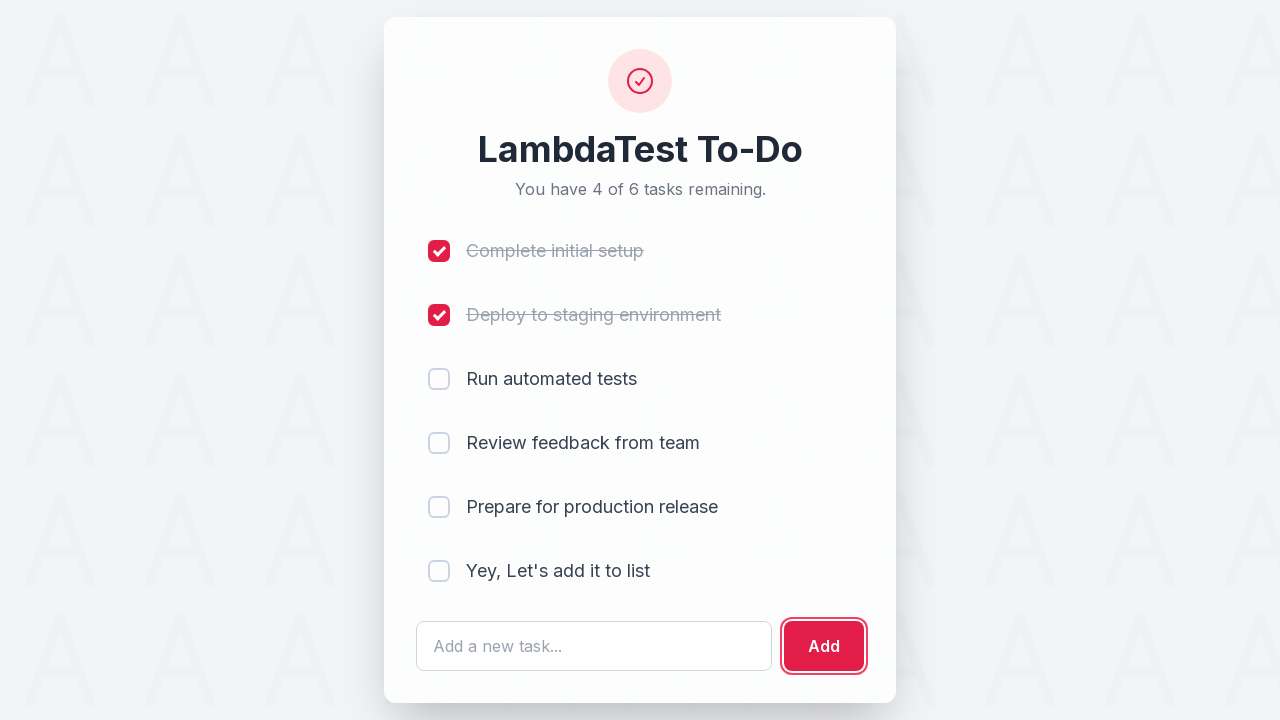

Verified that the new item 'Yey, Let's add it to list' appears in the todo list
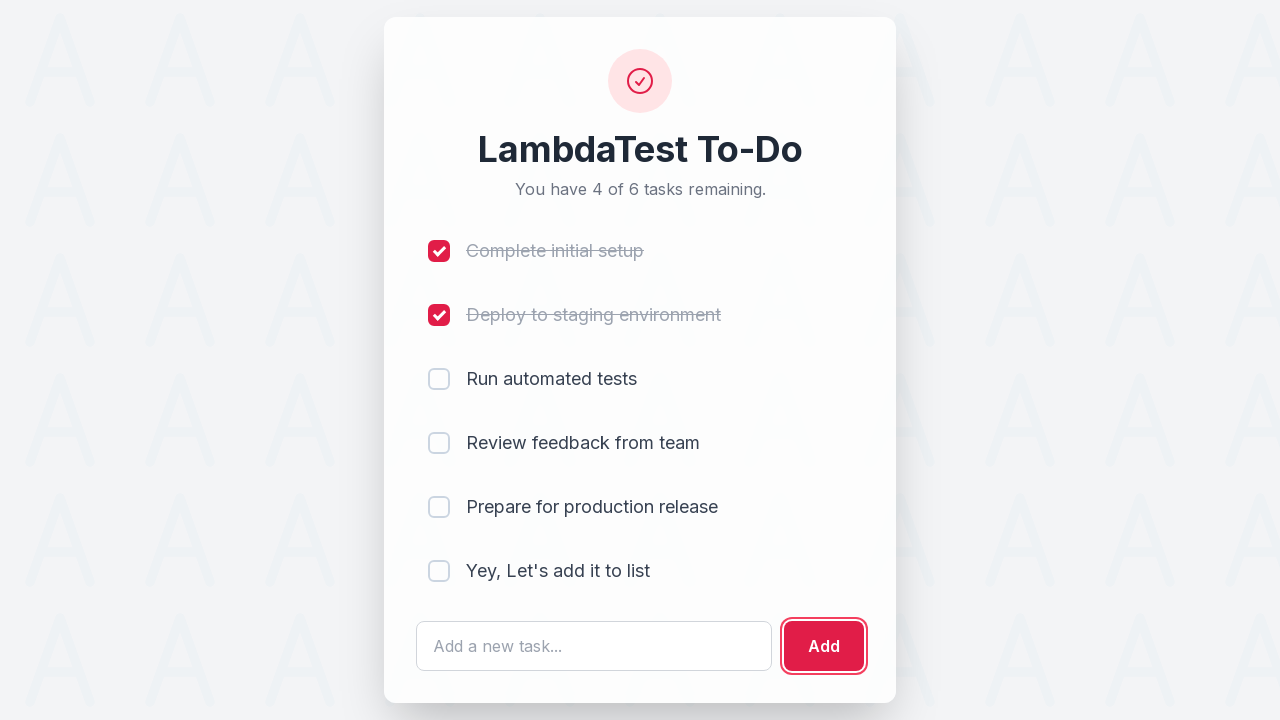

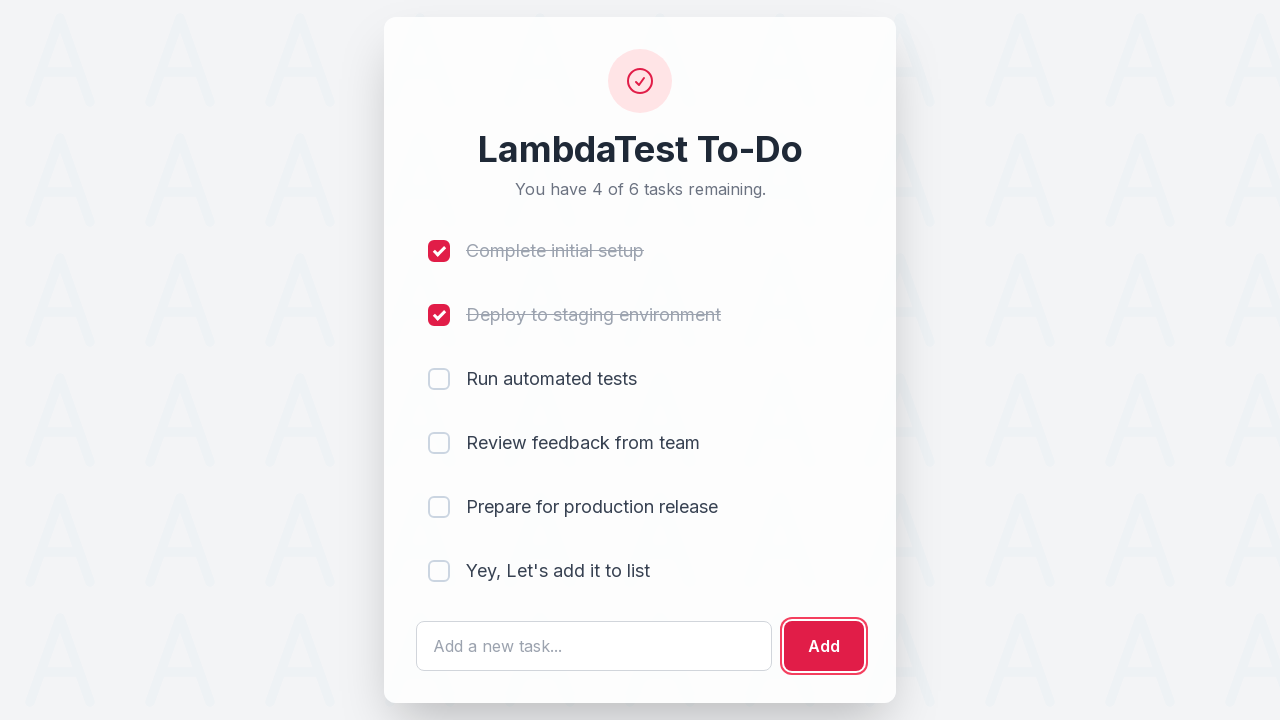